Navigates to WebdriverIO homepage and checks viewport visibility of elements in header and footer

Starting URL: https://webdriver.io

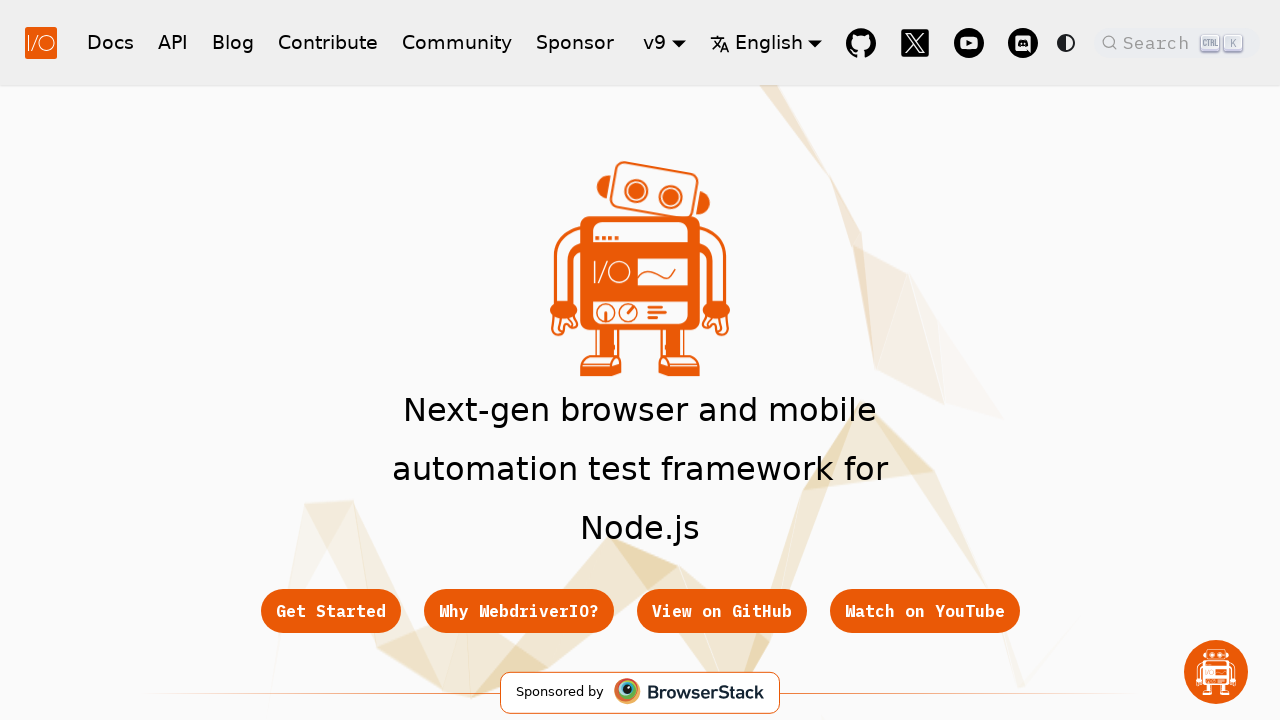

Waited for Get Started button in header to be visible in viewport
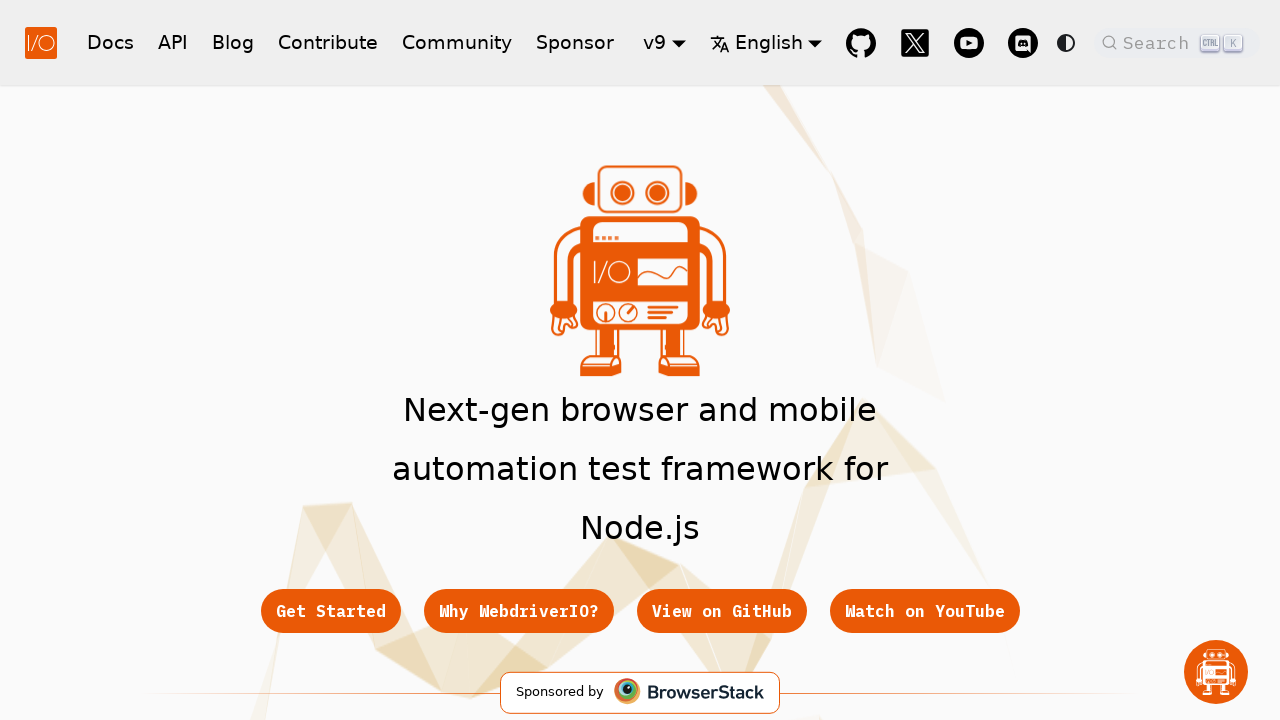

Verified Get Started link exists in footer (not necessarily in viewport)
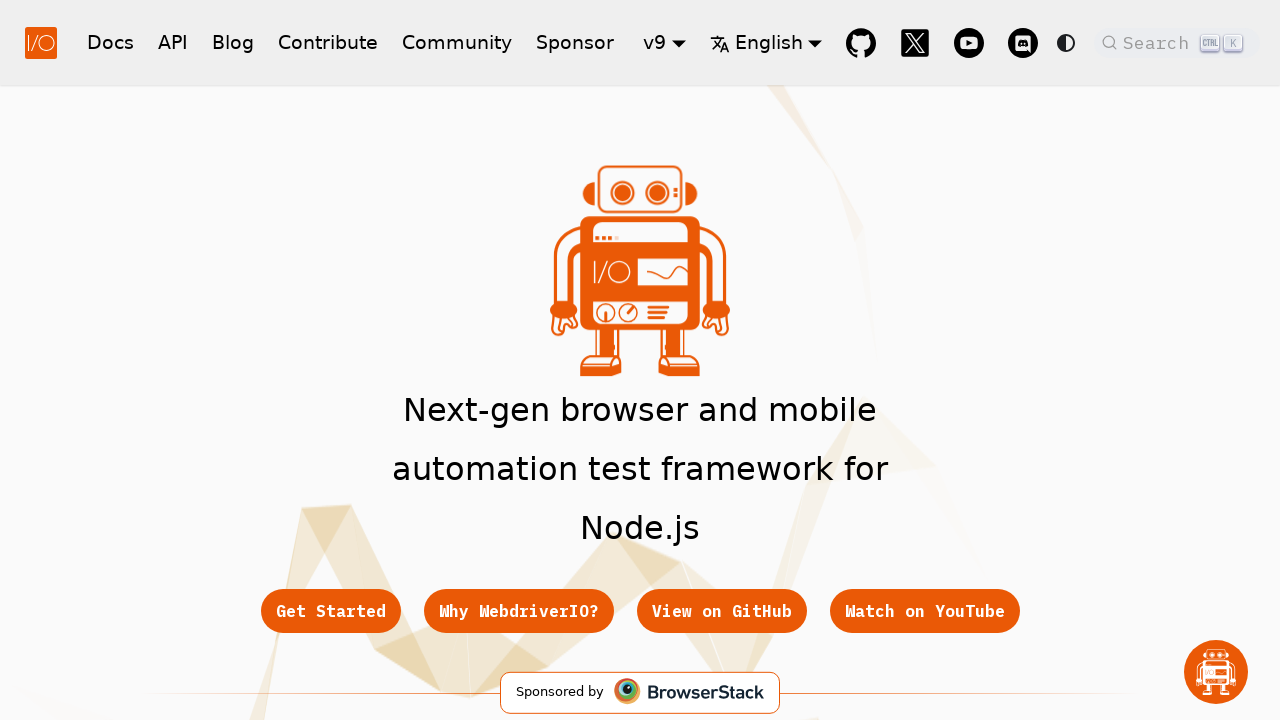

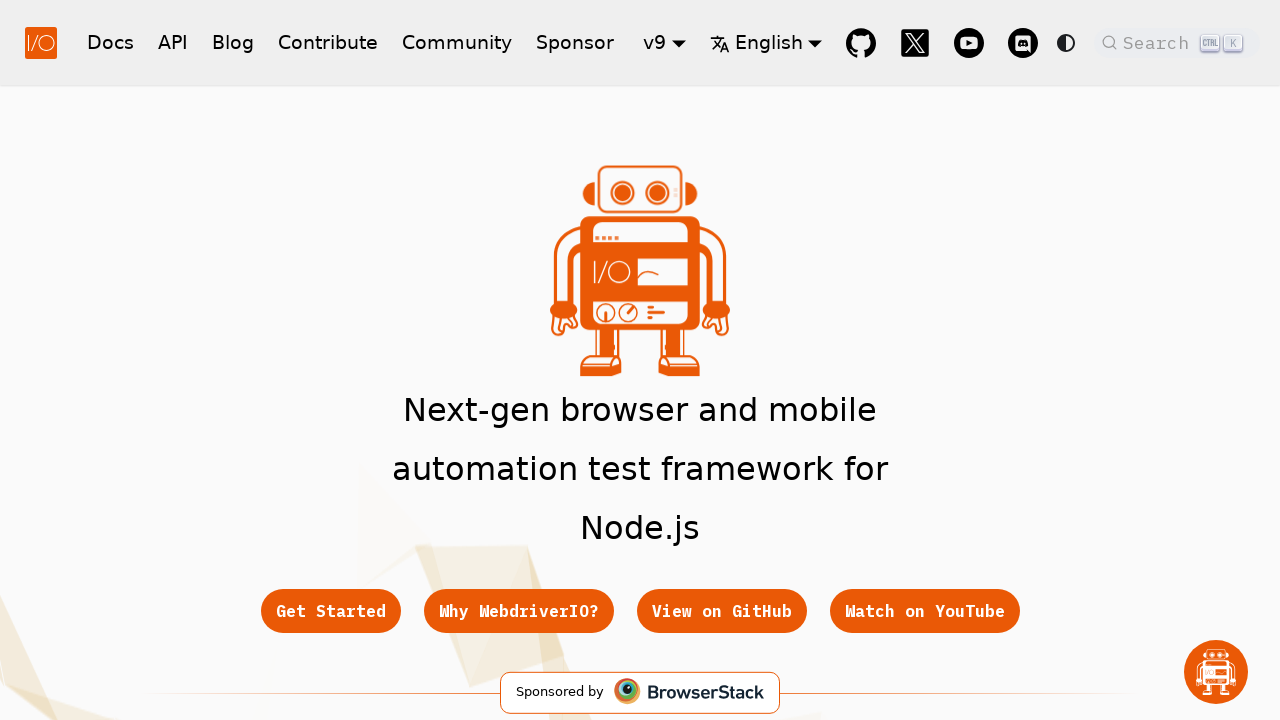